Tests window handling by clicking a link that opens a new window, extracting email text from the new window, and using it to fill a form field in the original window

Starting URL: https://rahulshettyacademy.com/loginpagePractise/

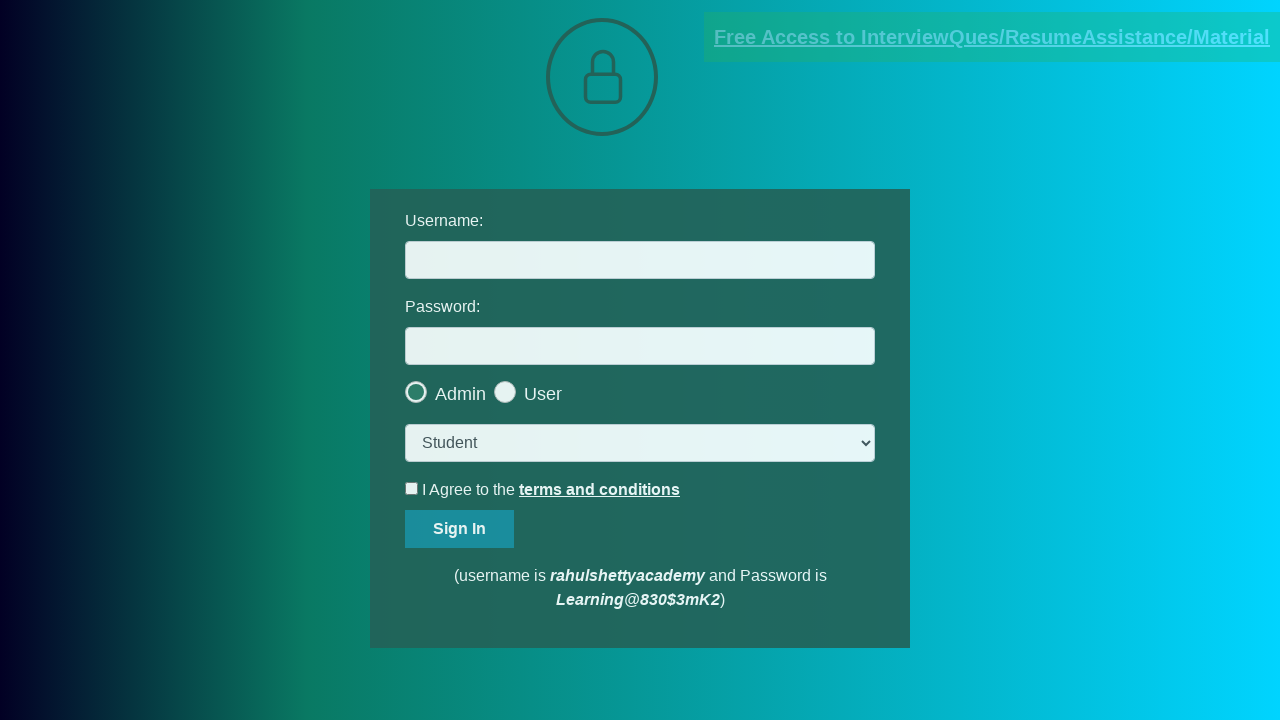

Clicked blinking text link to open new window at (992, 37) on a.blinkingText
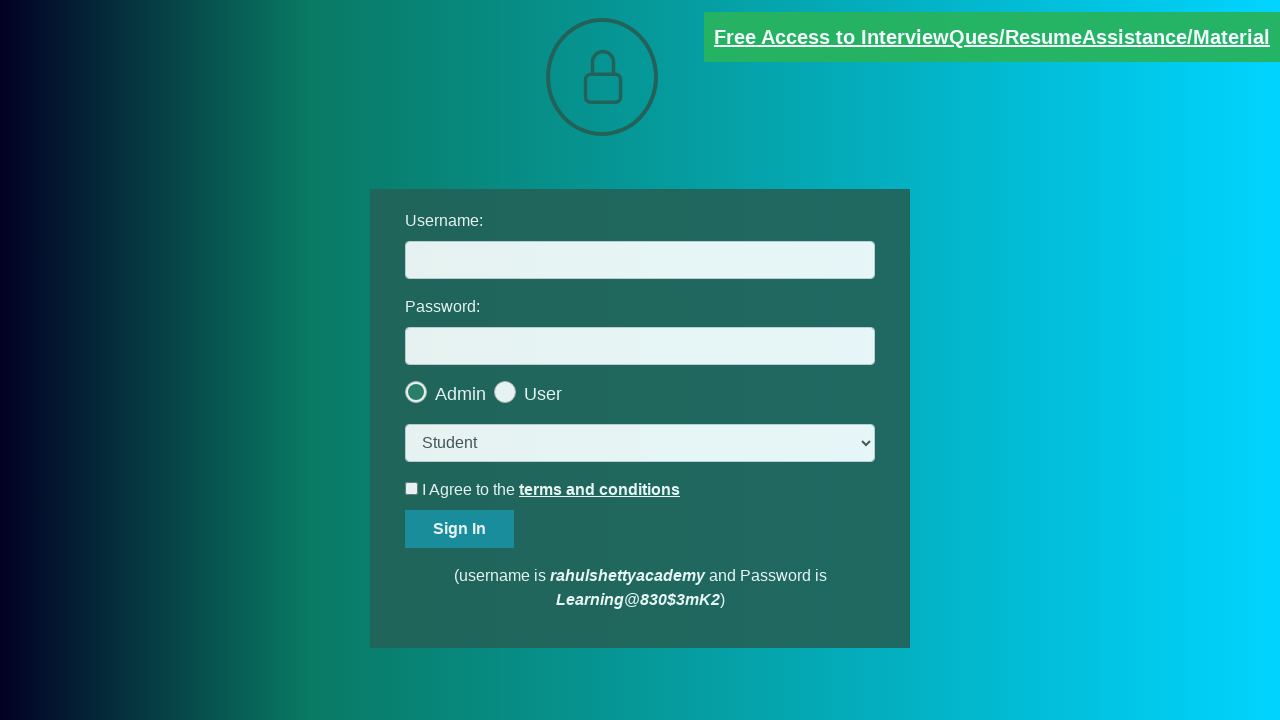

New window/tab opened and captured
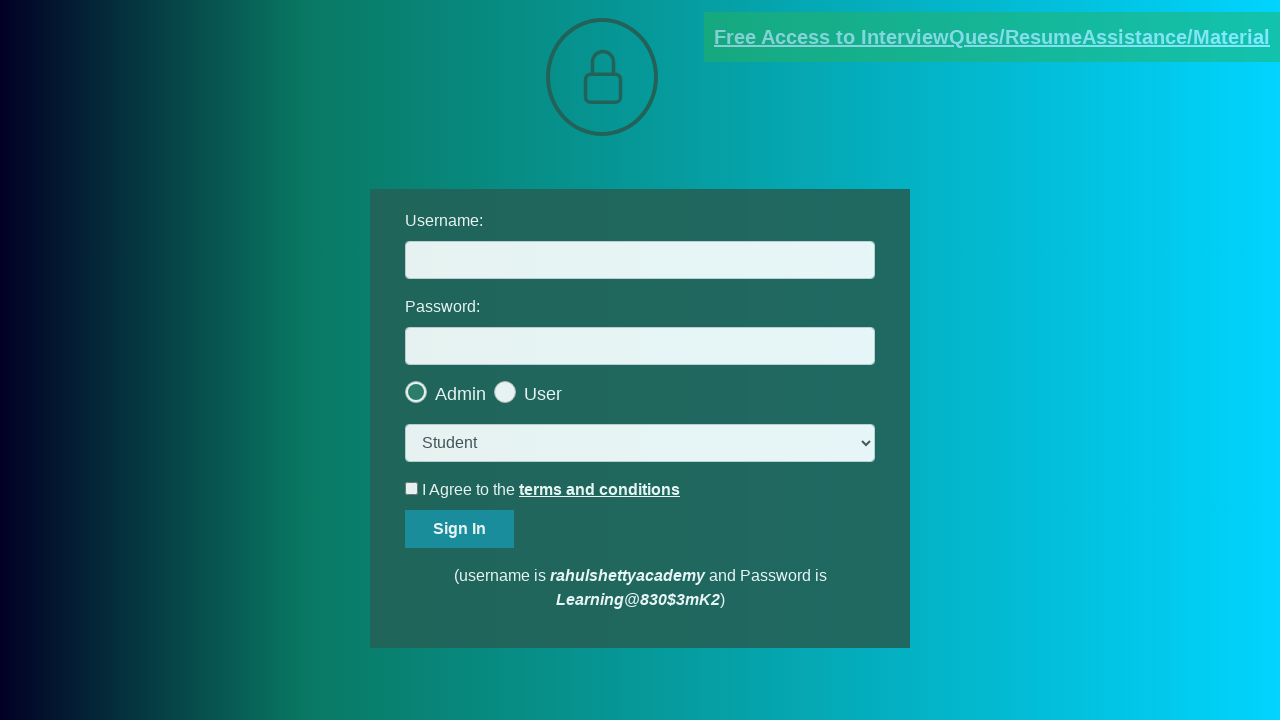

Extracted email text from new page
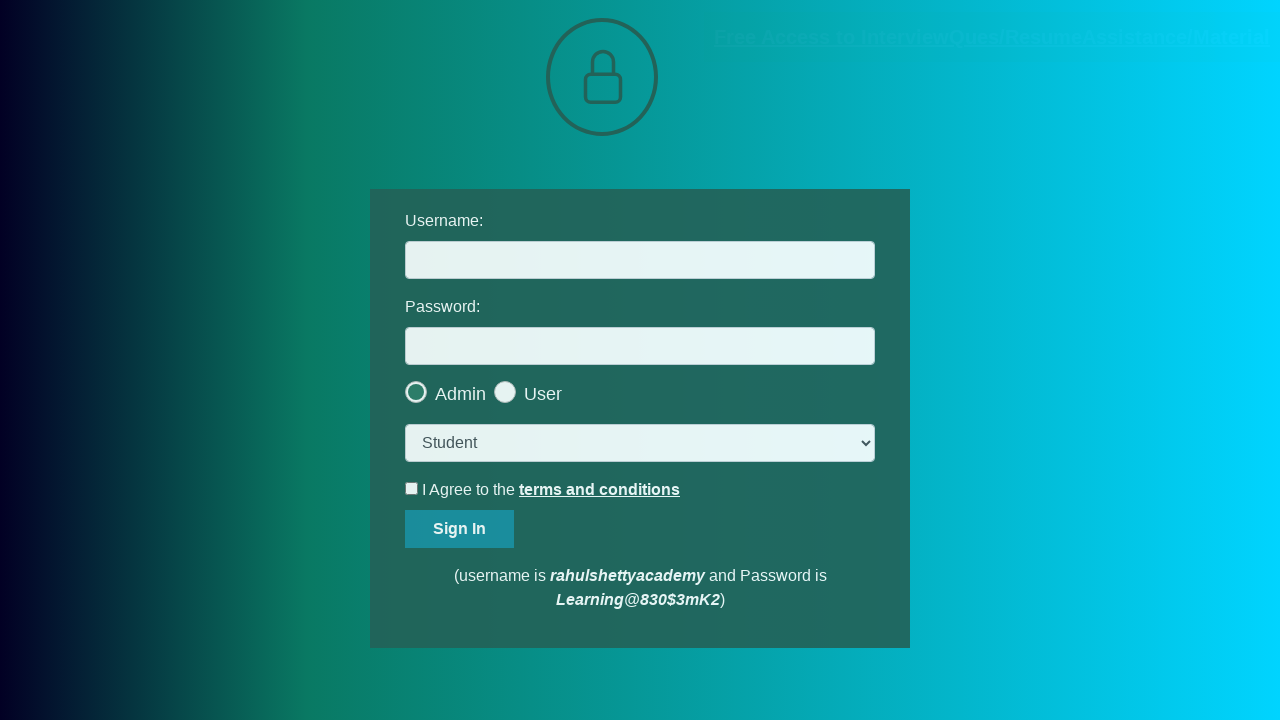

Parsed email address: mentor@rahulshettyacademy.com
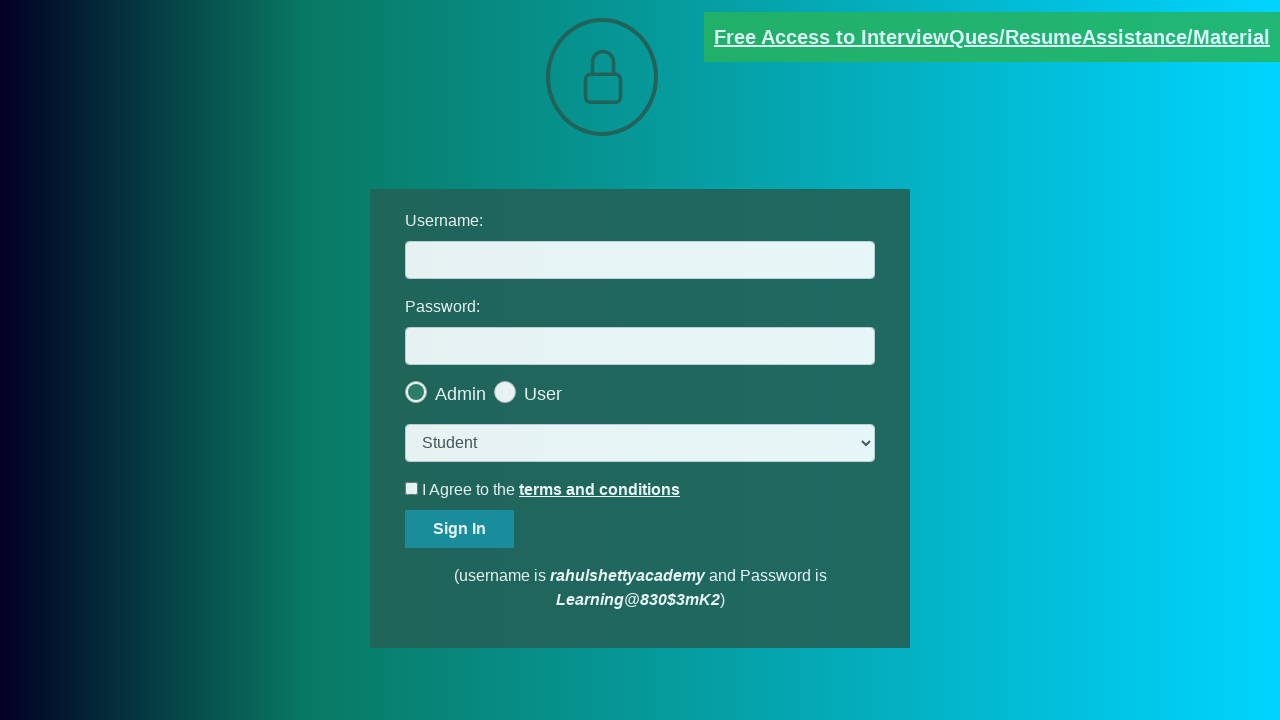

Filled username field with extracted email address on #username
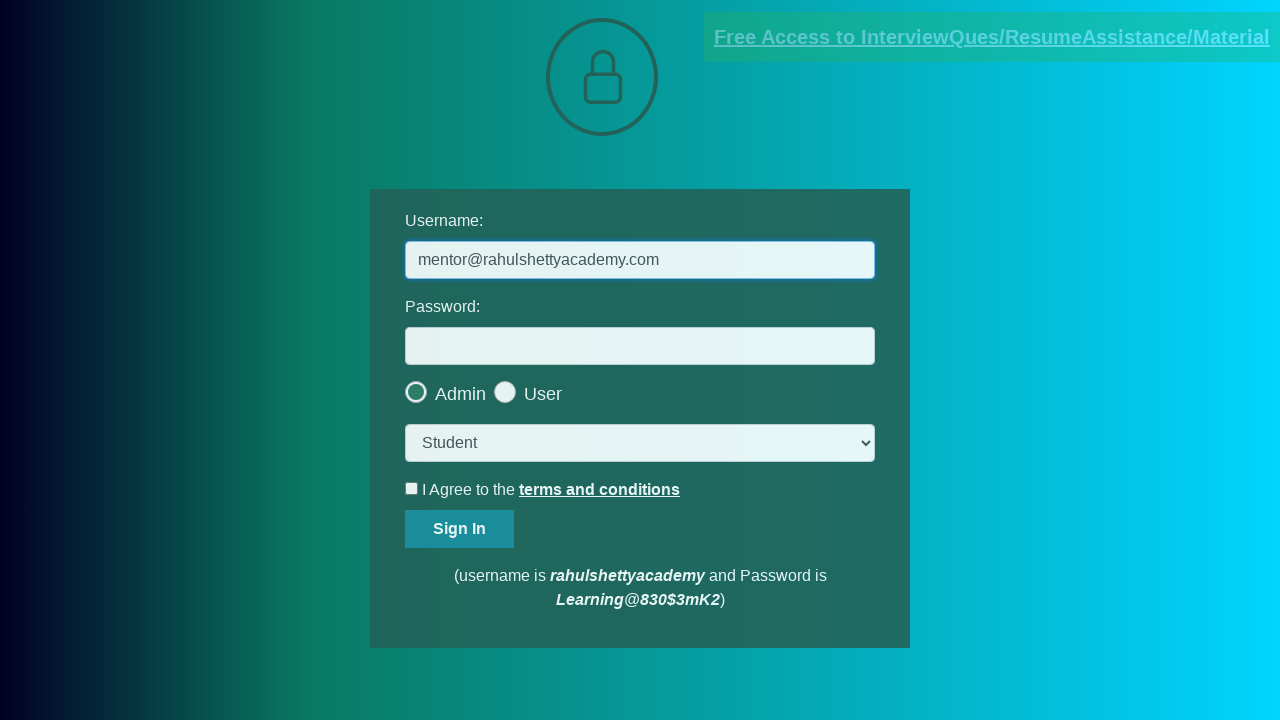

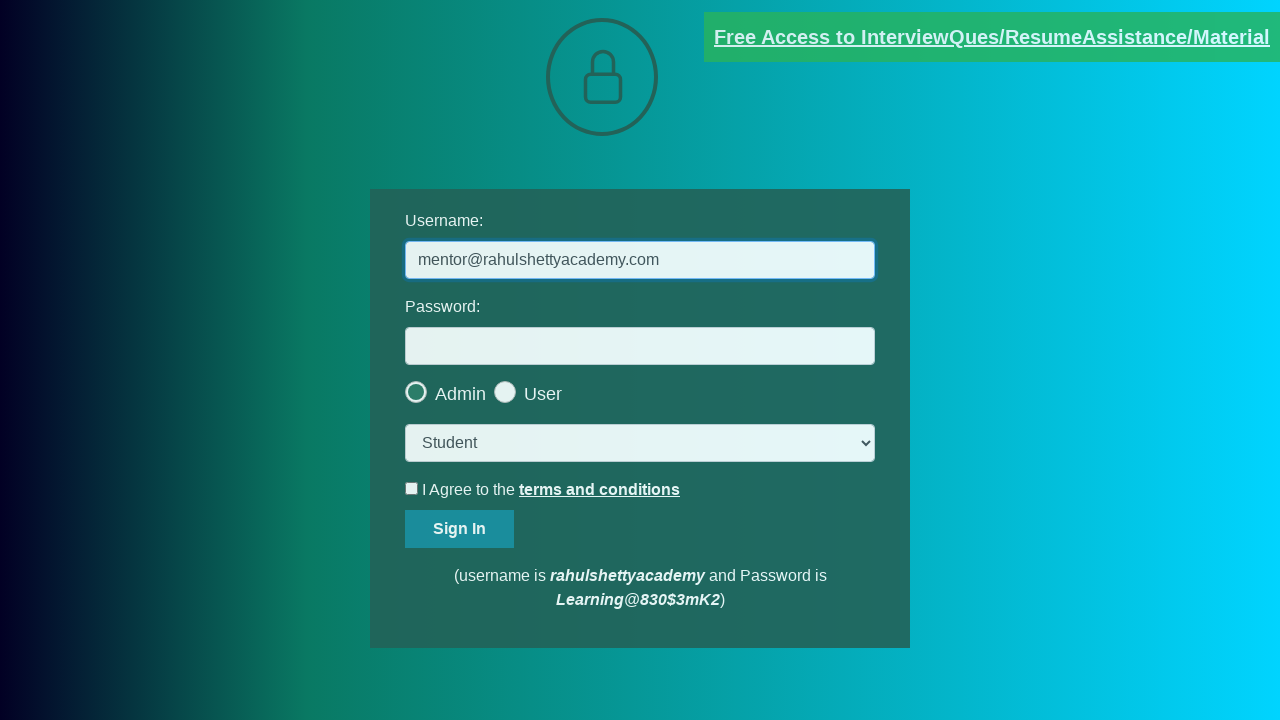